Solves a mathematical captcha by extracting a value from an image attribute, calculating a result, and submitting a form with checkbox selections

Starting URL: http://suninjuly.github.io/get_attribute.html

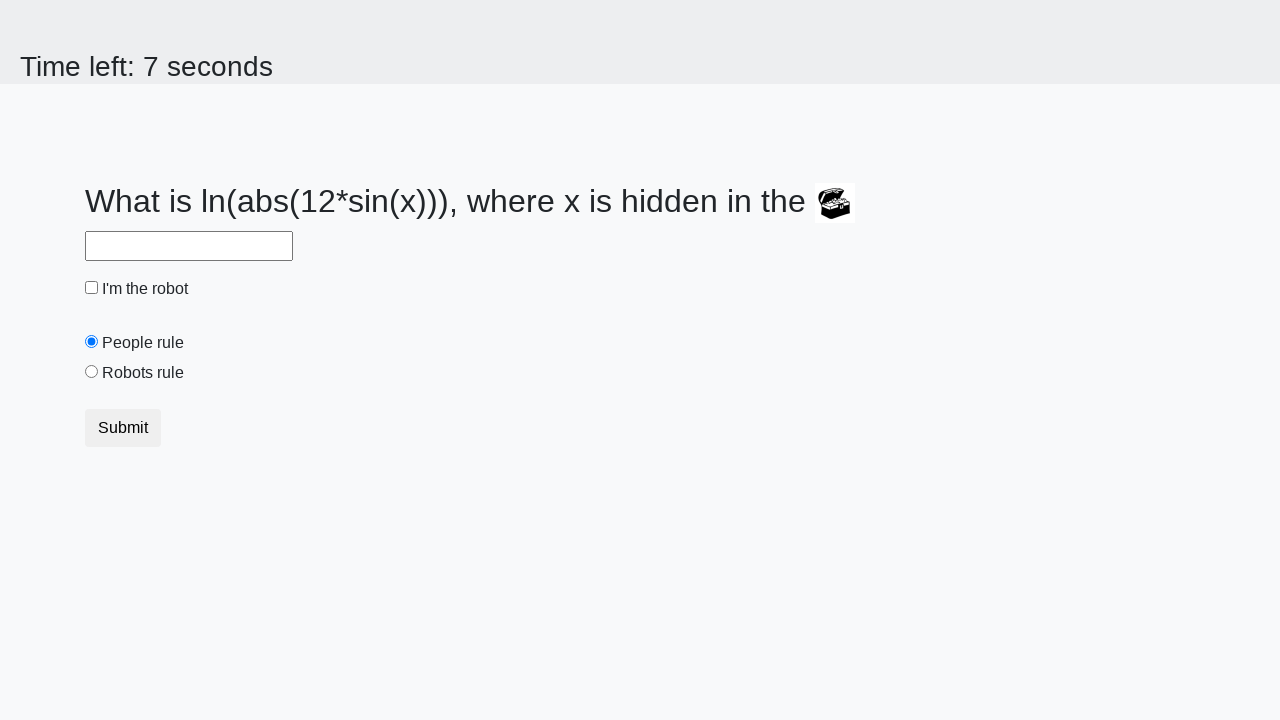

Located the image element on the page
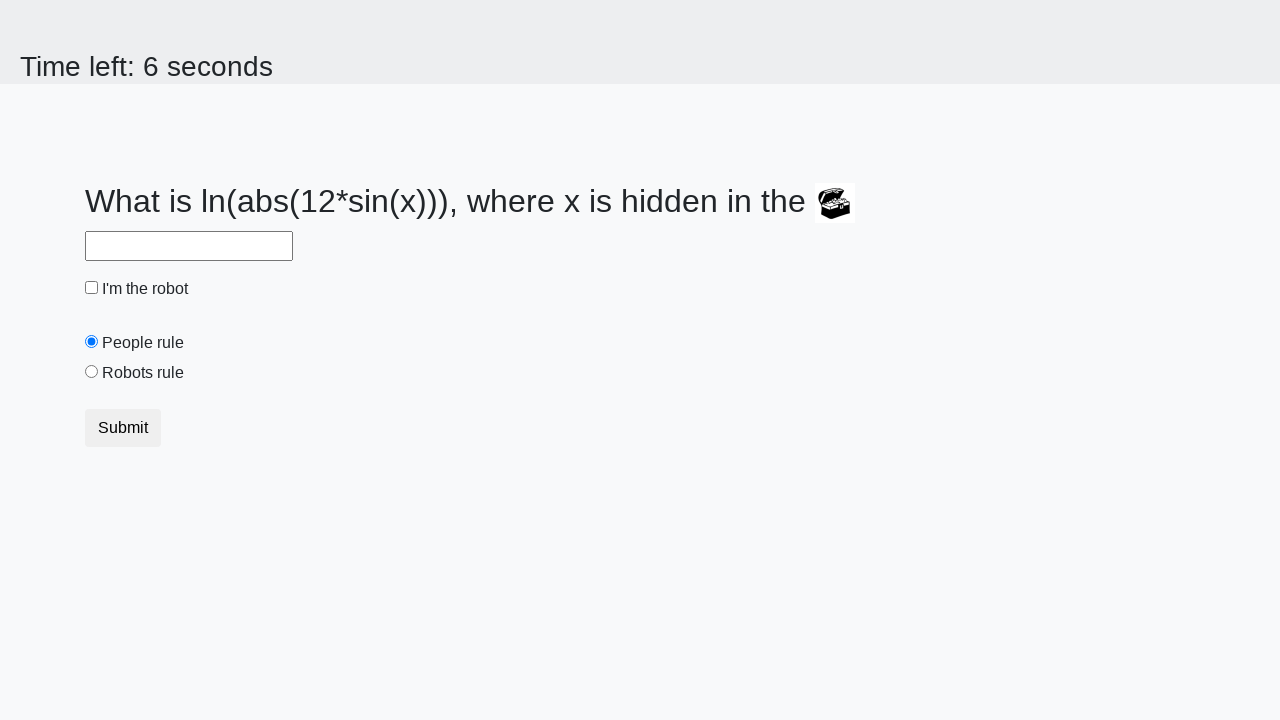

Extracted 'valuex' attribute from image: 658
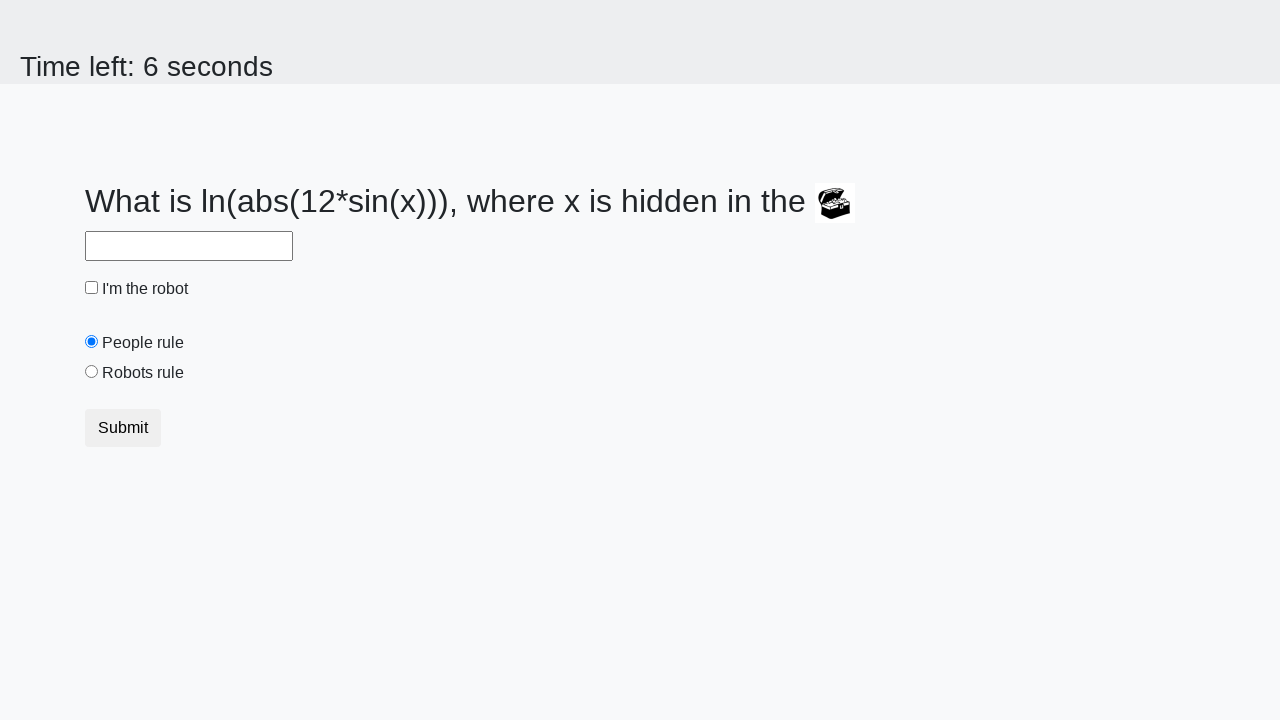

Calculated mathematical result using captcha value: 2.471453983831433
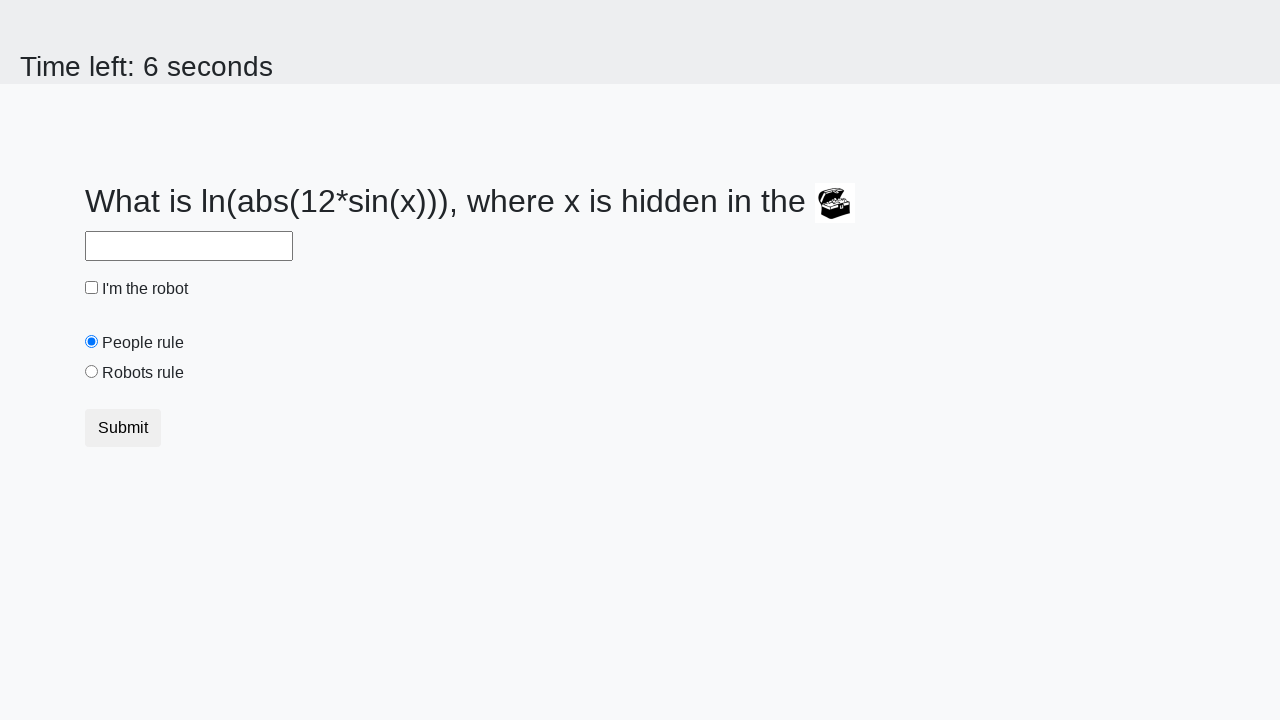

Filled answer field with calculated value: 2.471453983831433 on #answer
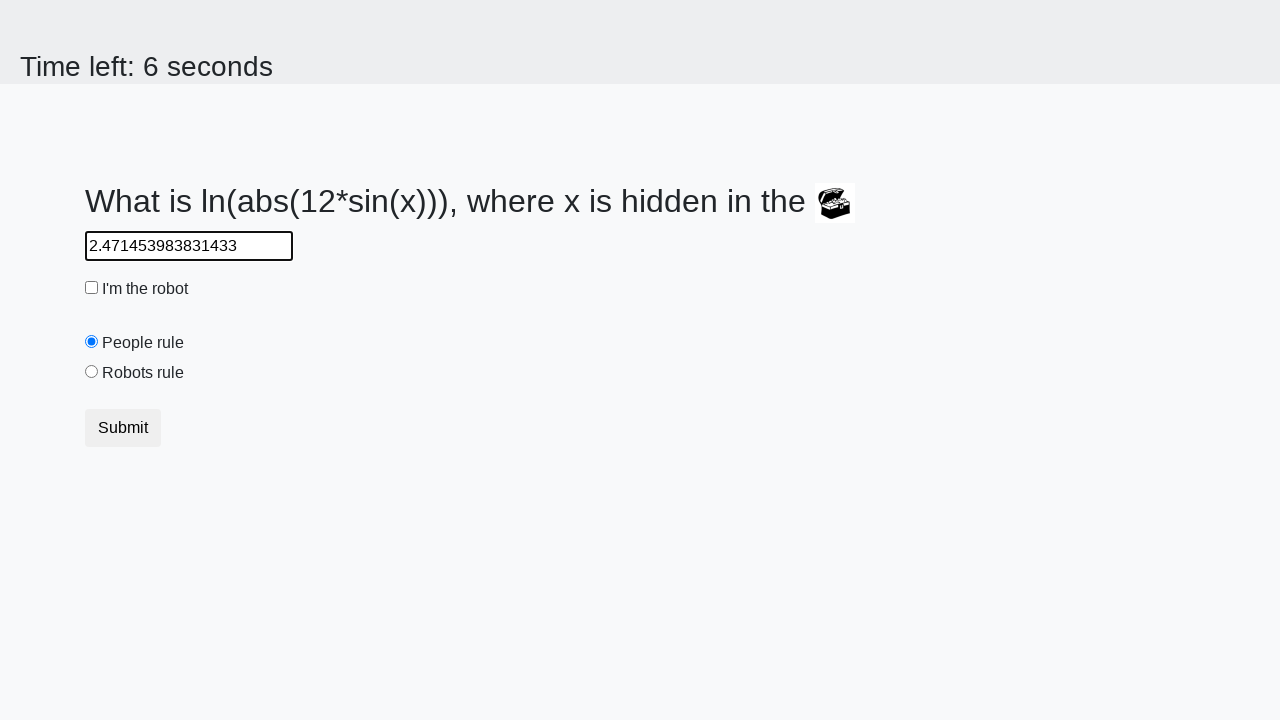

Clicked the robot checkbox at (92, 288) on #robotCheckbox
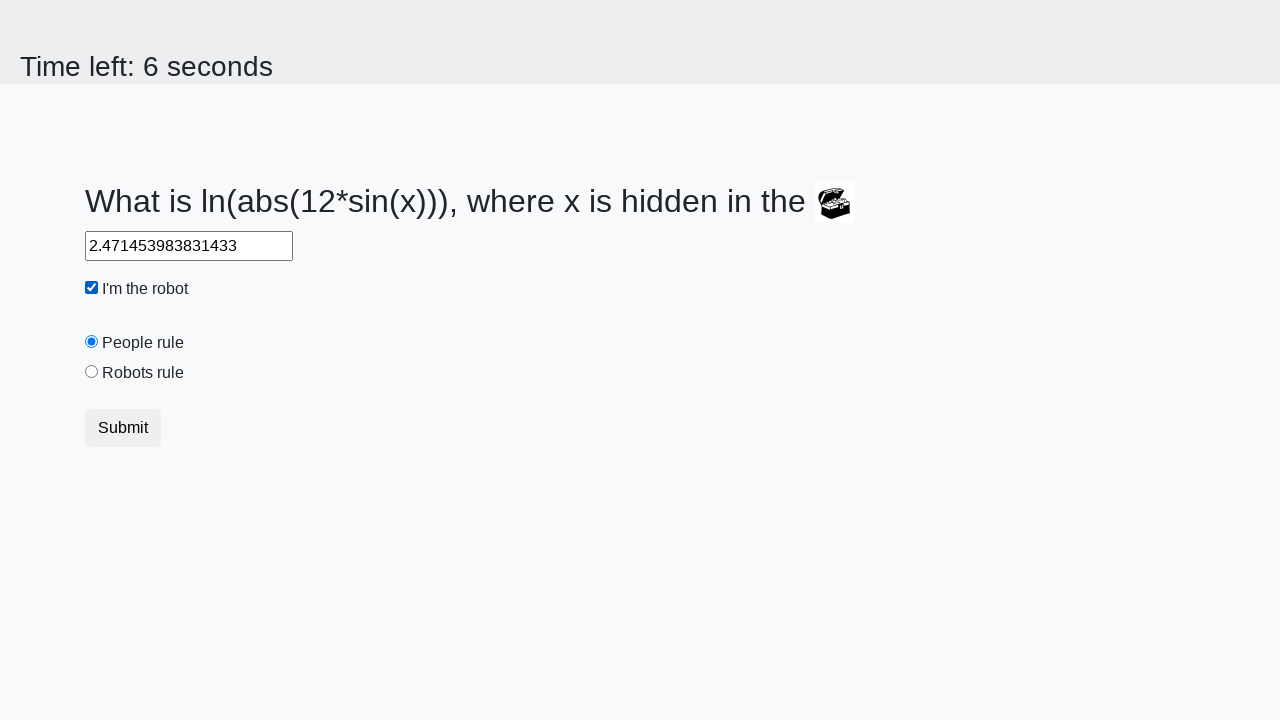

Selected the robots rule radio button at (92, 372) on #robotsRule
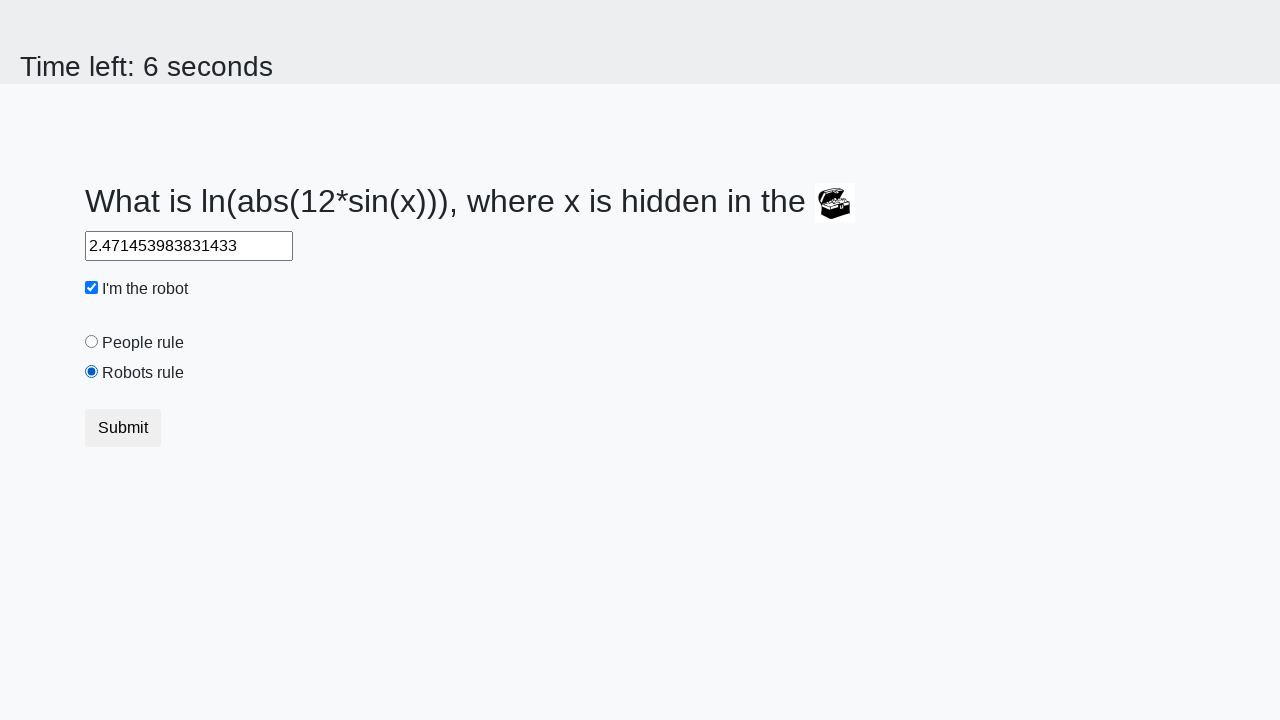

Clicked the submit button to complete the form at (123, 428) on button
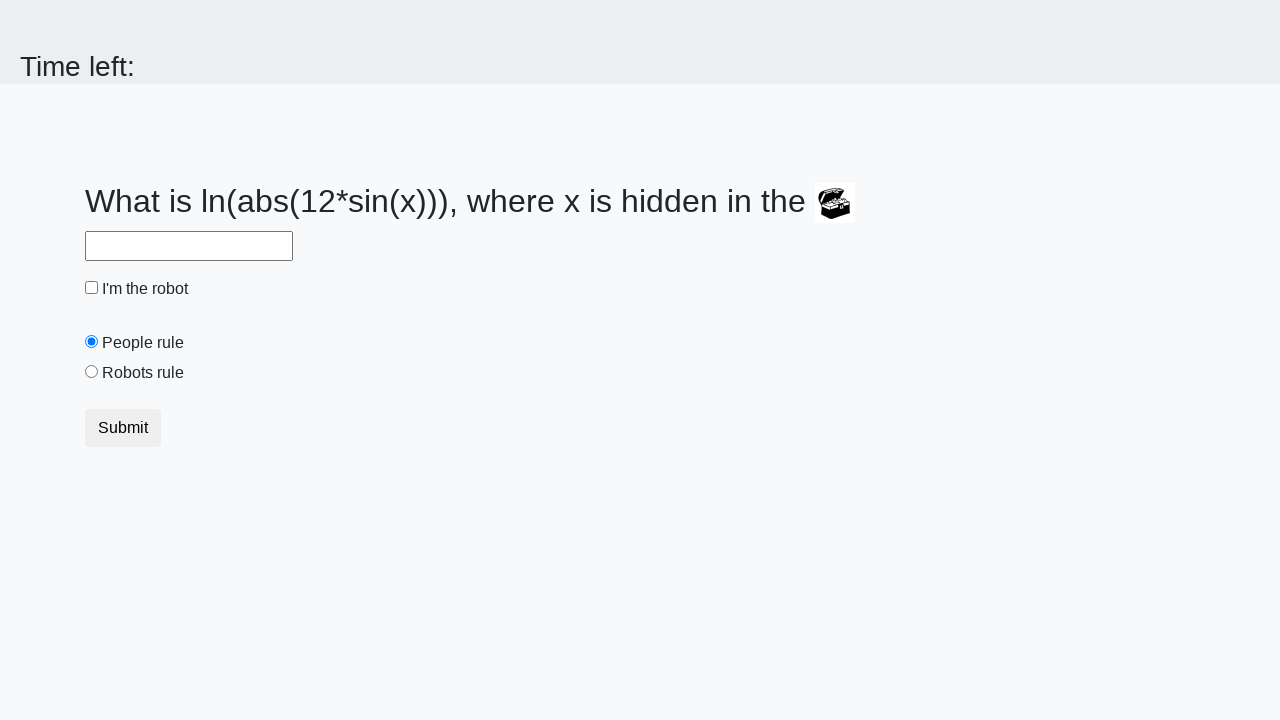

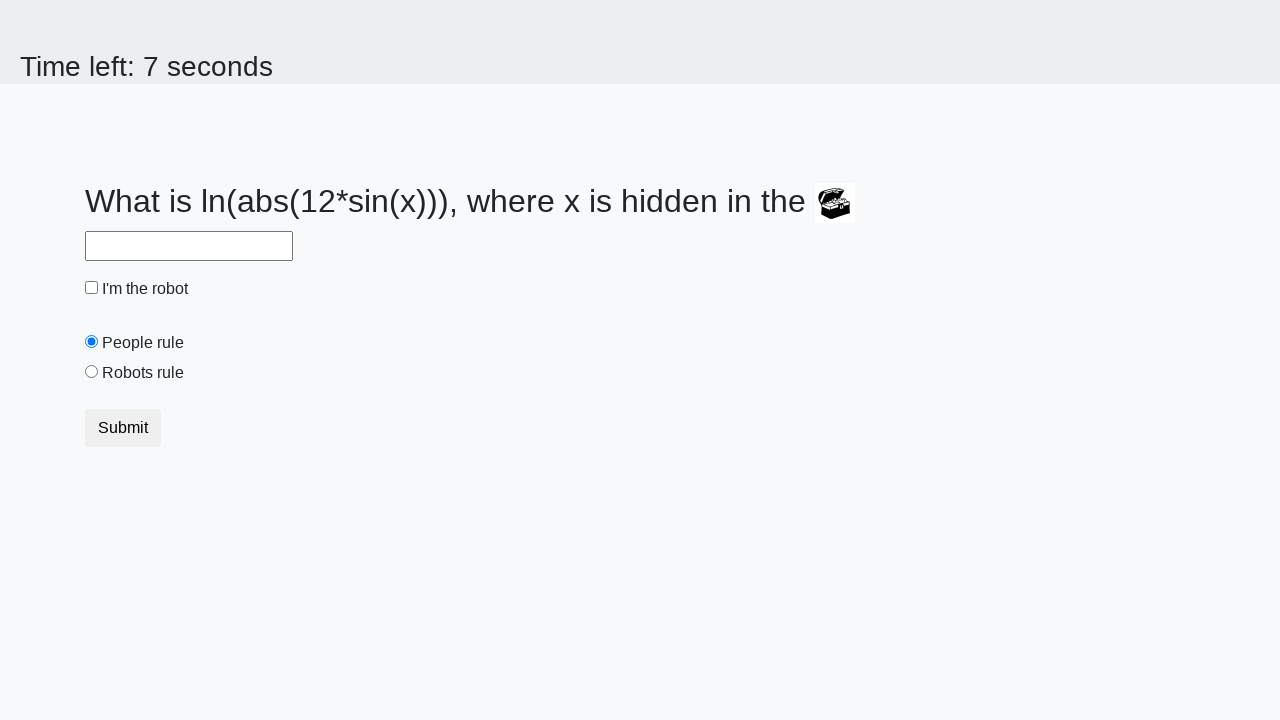